Tests multi-select listbox by selecting items by value and clicking a transfer button, then waits for an element to be clickable

Starting URL: http://only-testing-blog.blogspot.in/2014/01/textbox.html

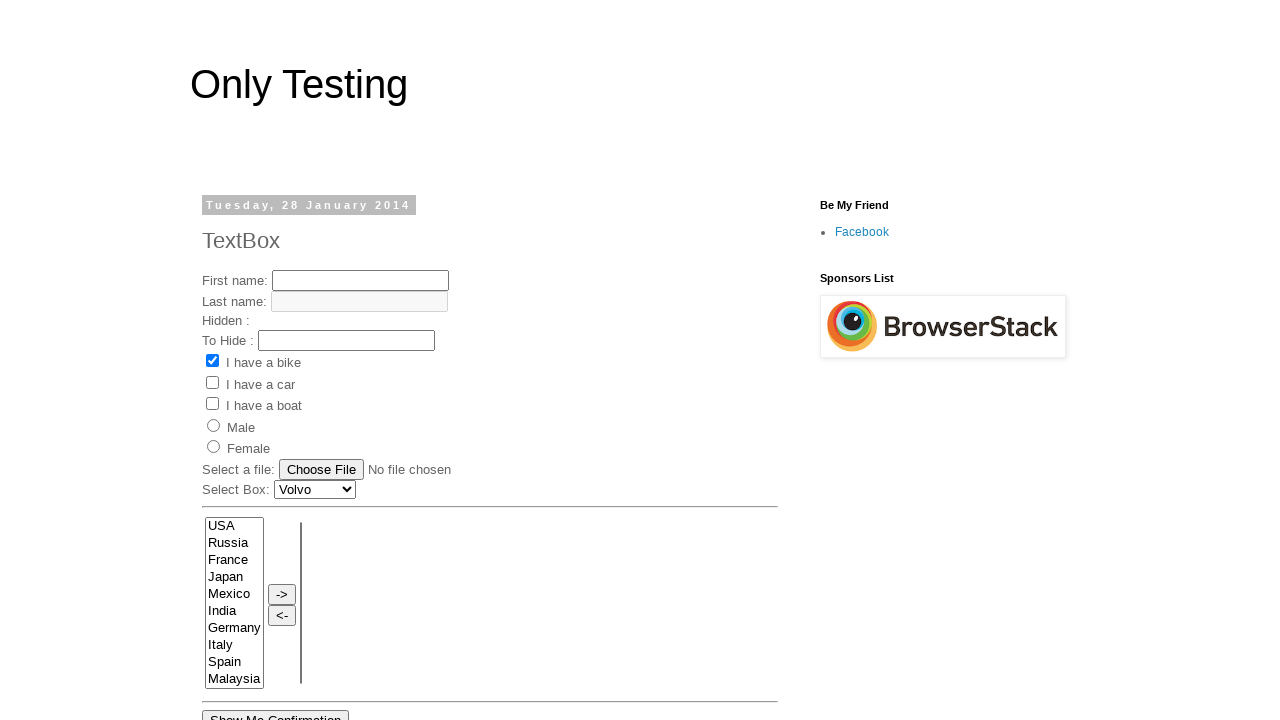

Selected 'Italy' from the multi-select listbox on select[name='FromLB']
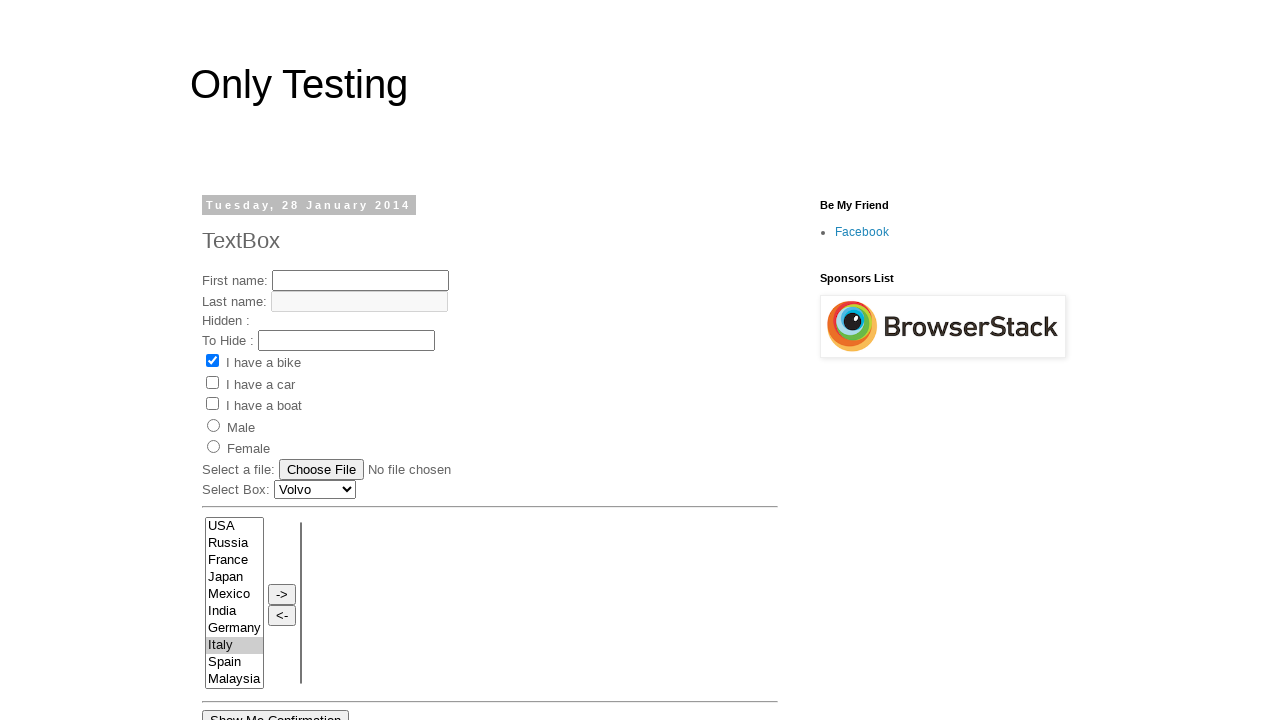

Selected 'Mexico' from the multi-select listbox on select[name='FromLB']
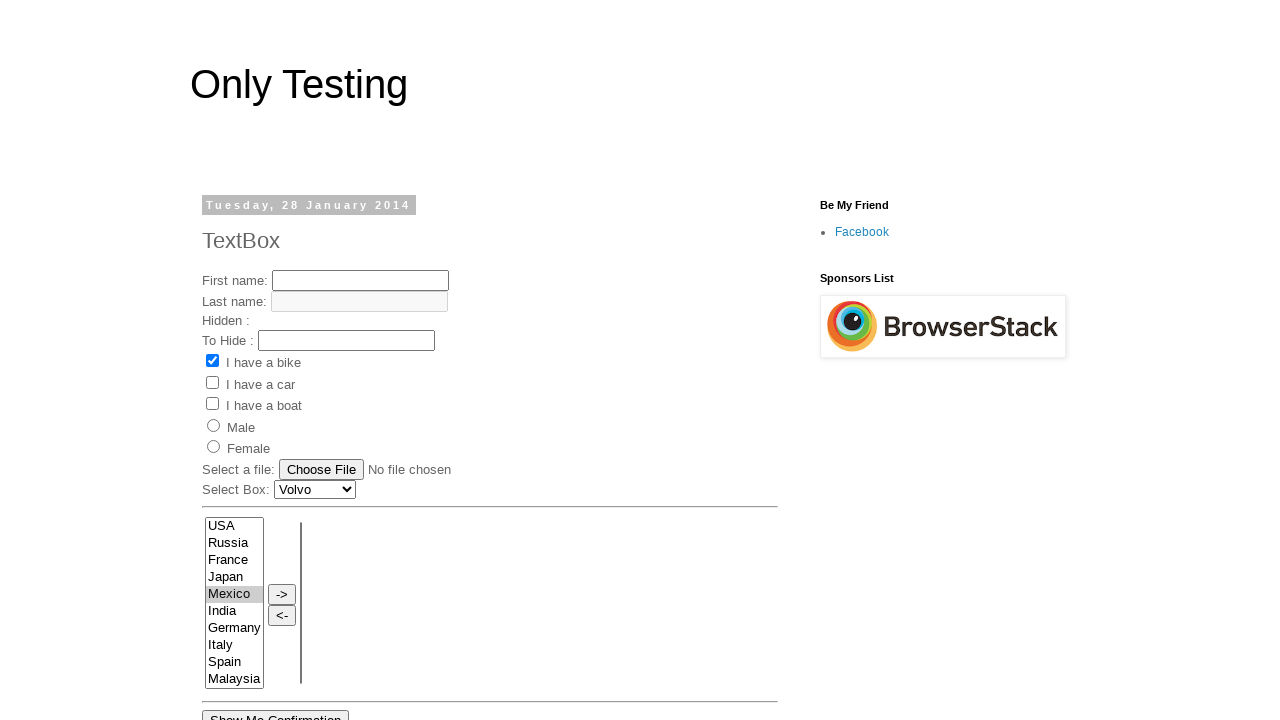

Selected 'Spain' from the multi-select listbox on select[name='FromLB']
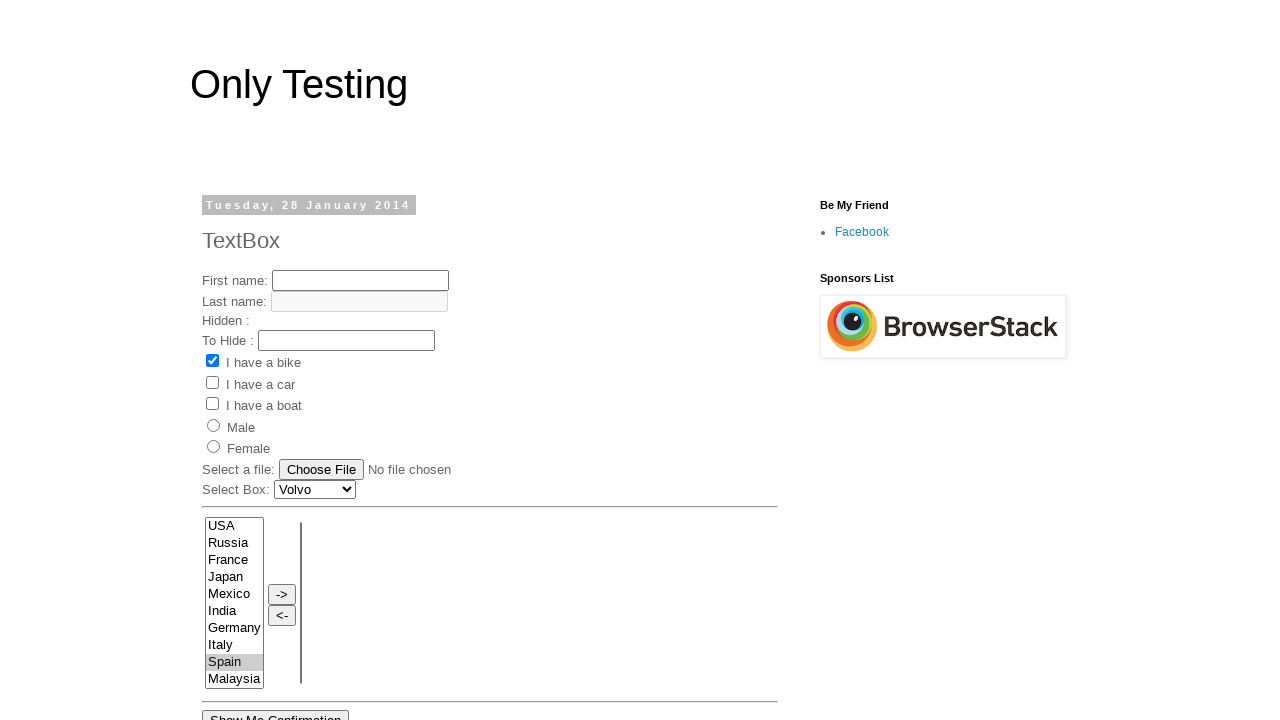

Clicked the transfer button to move selected items at (282, 594) on input[value='->']
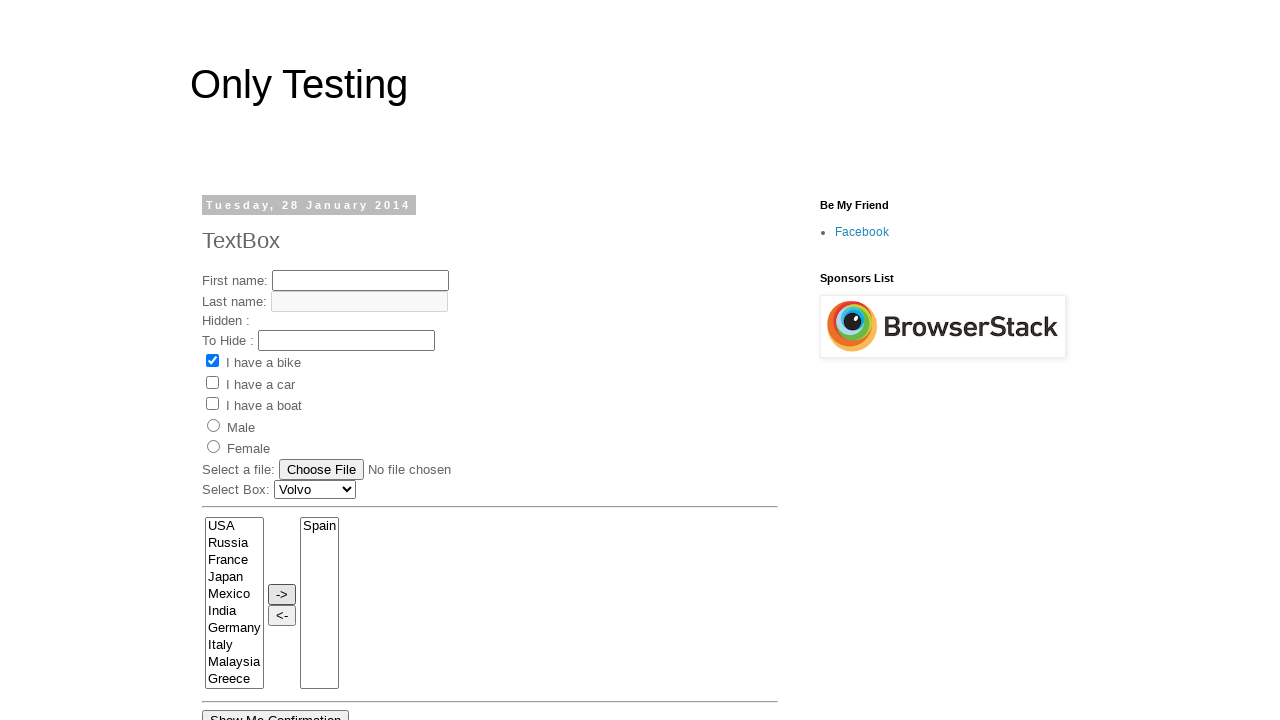

Waited for text2 element to become visible and clickable
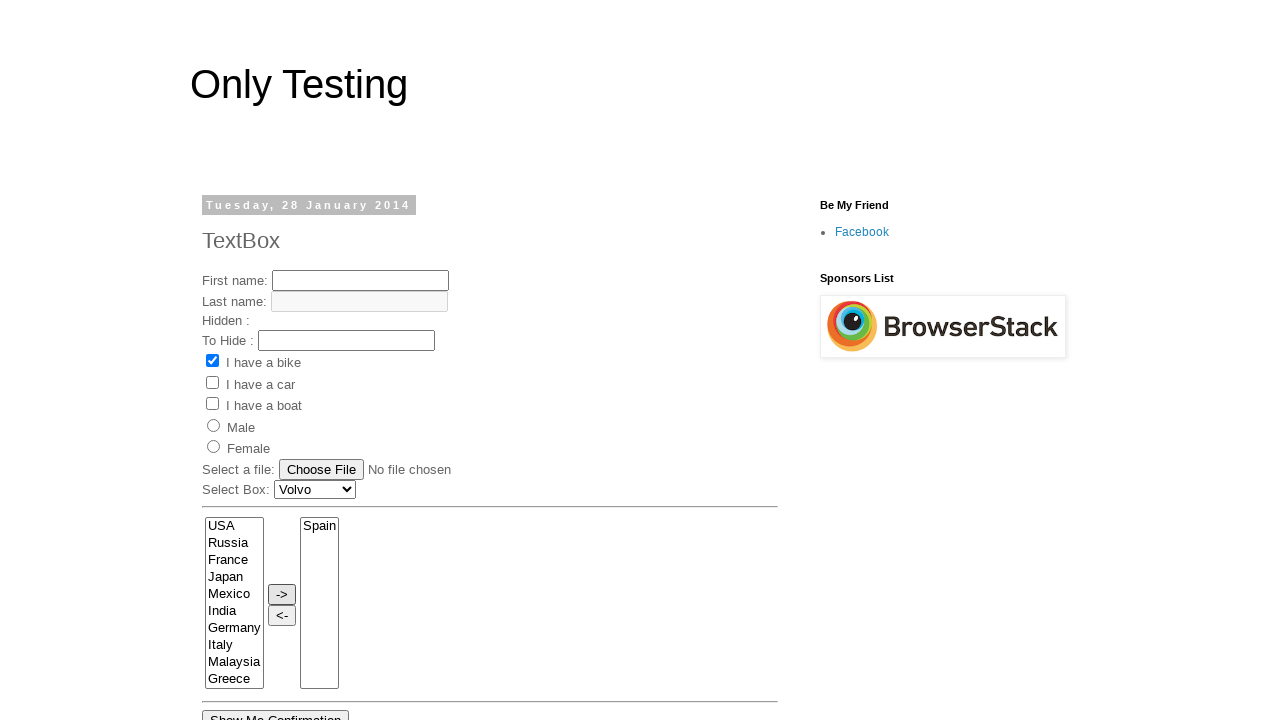

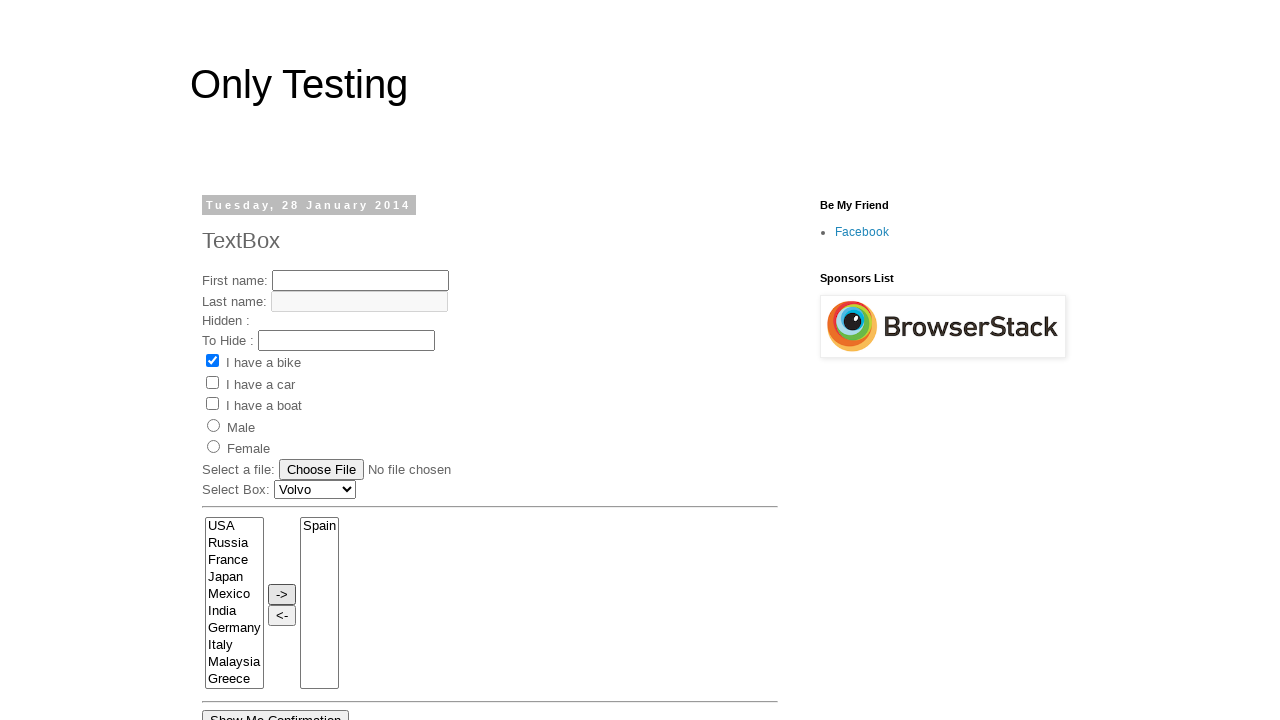